Tests checkbox functionality by clicking the first checkbox and conditionally clicking the second checkbox if it's not already selected

Starting URL: https://the-internet.herokuapp.com/checkboxes

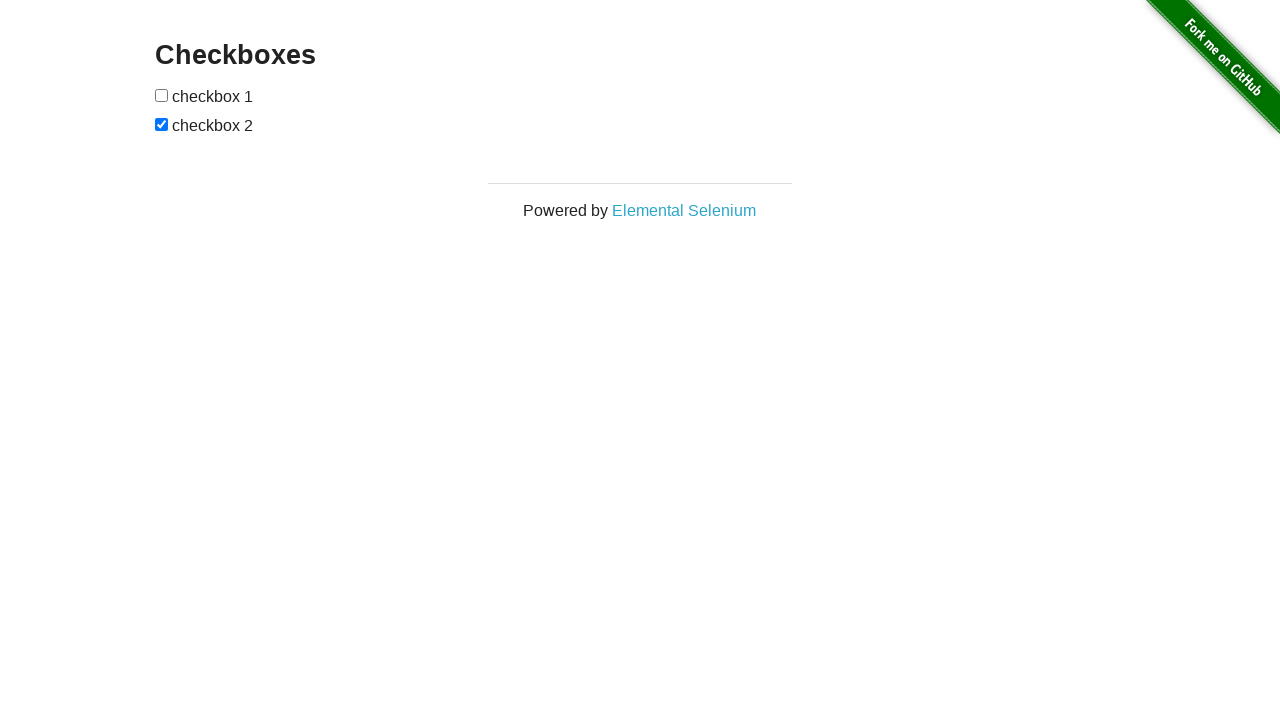

Clicked the first checkbox at (162, 95) on xpath=//input[@type='checkbox'][1]
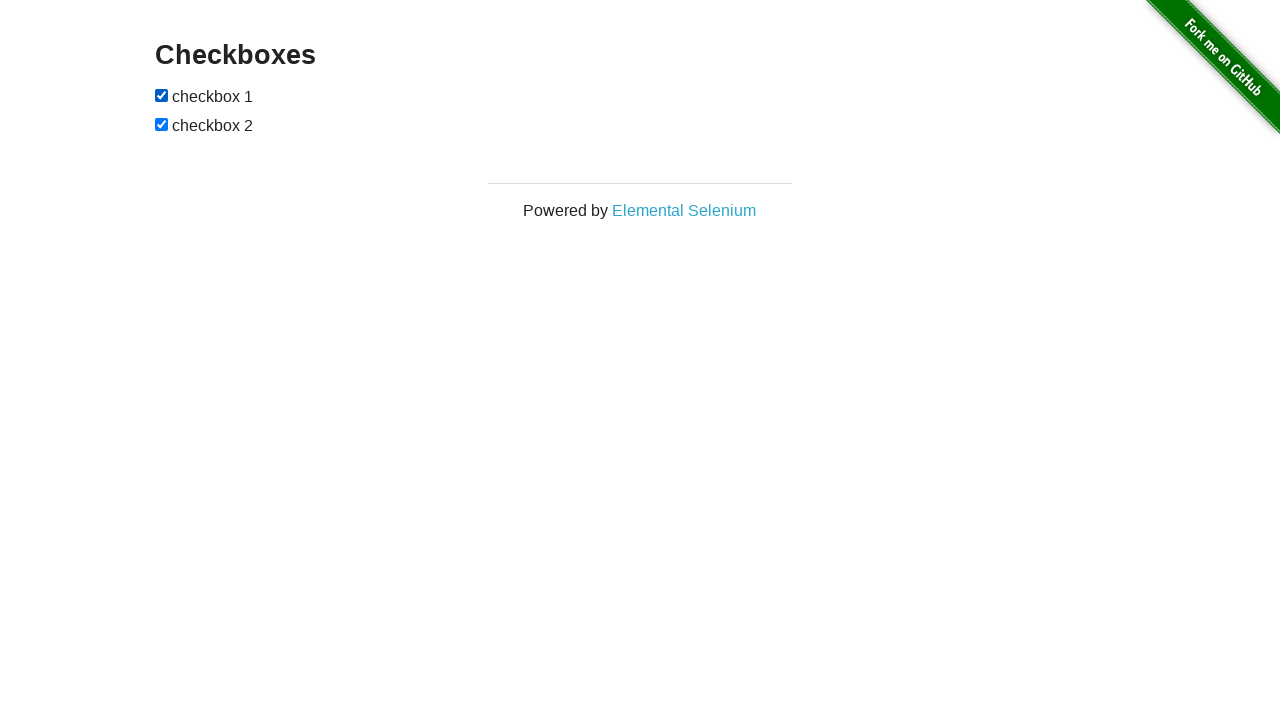

Located the second checkbox
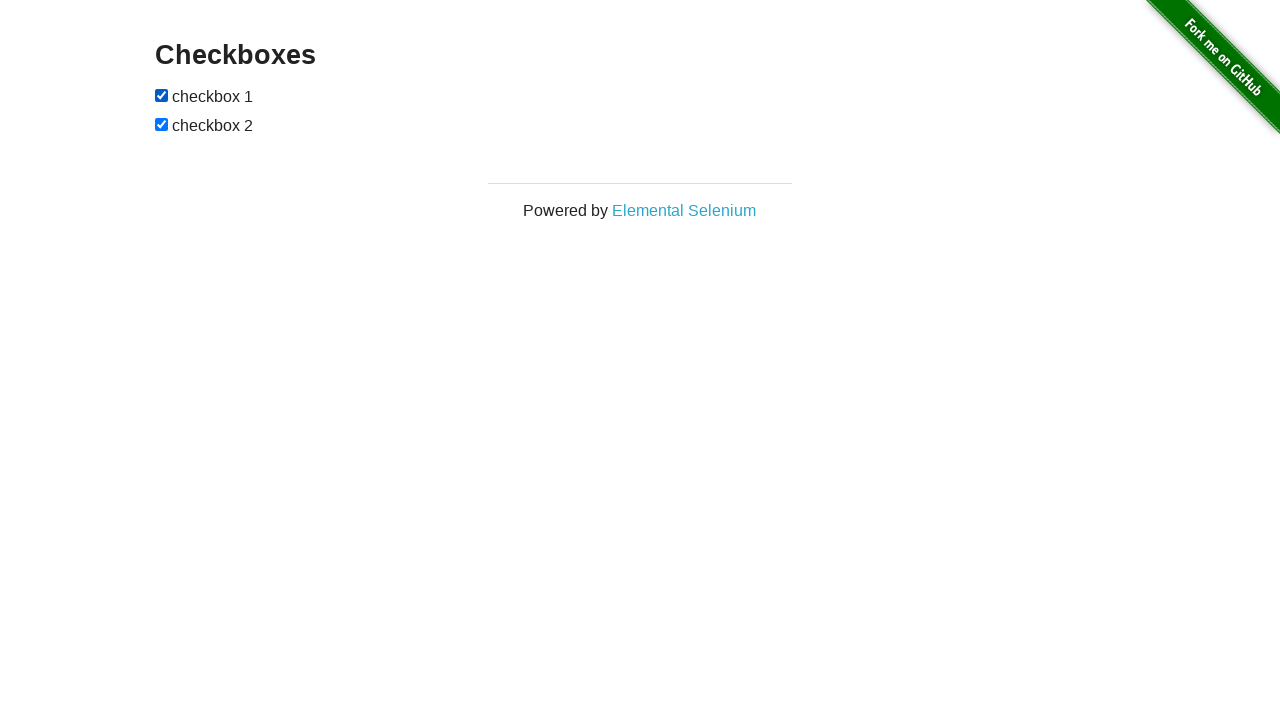

Second checkbox was already selected, no action needed
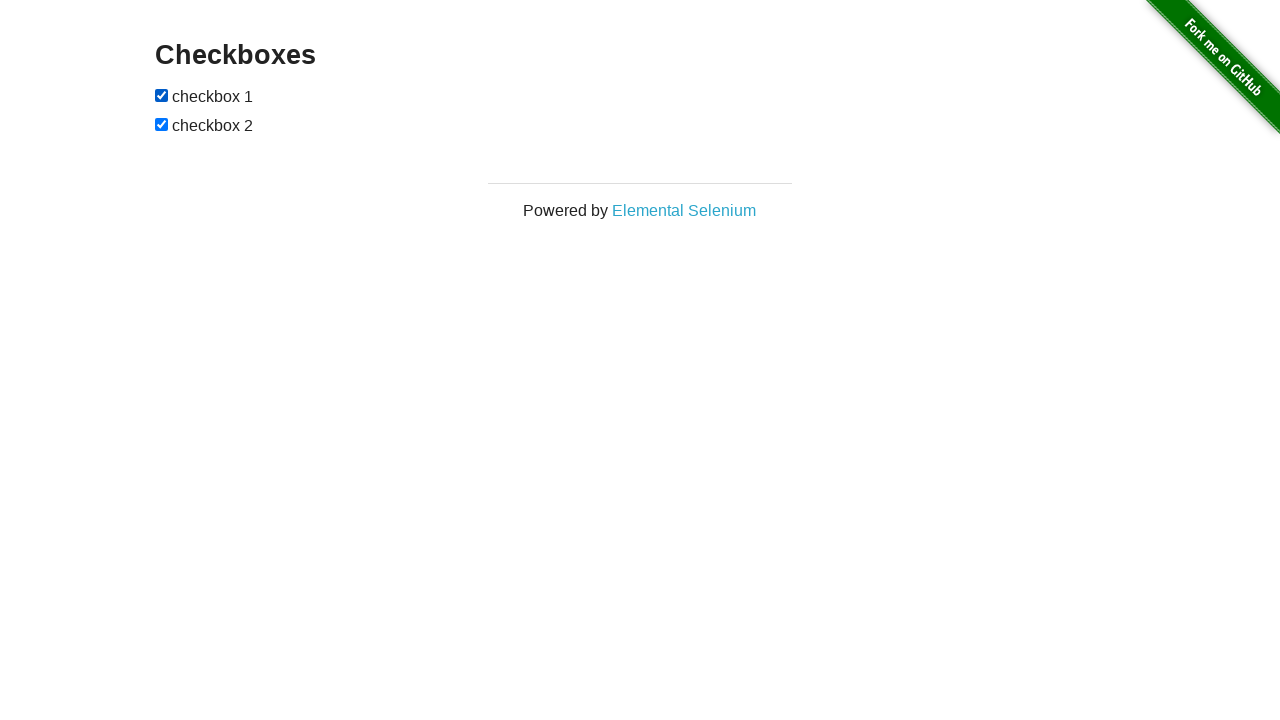

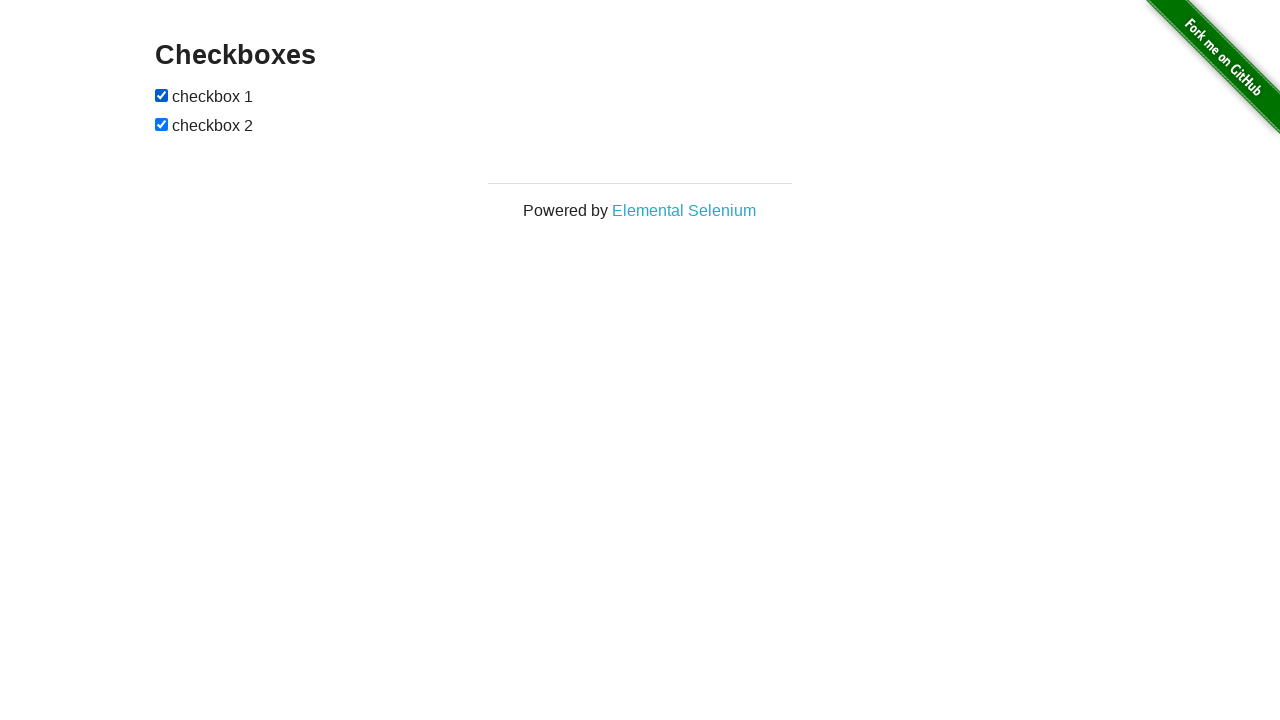